Tests selecting a file from a dropdown menu by clicking the files button and selecting a file option

Starting URL: https://seleniumui.moderntester.pl/selectmenu.php

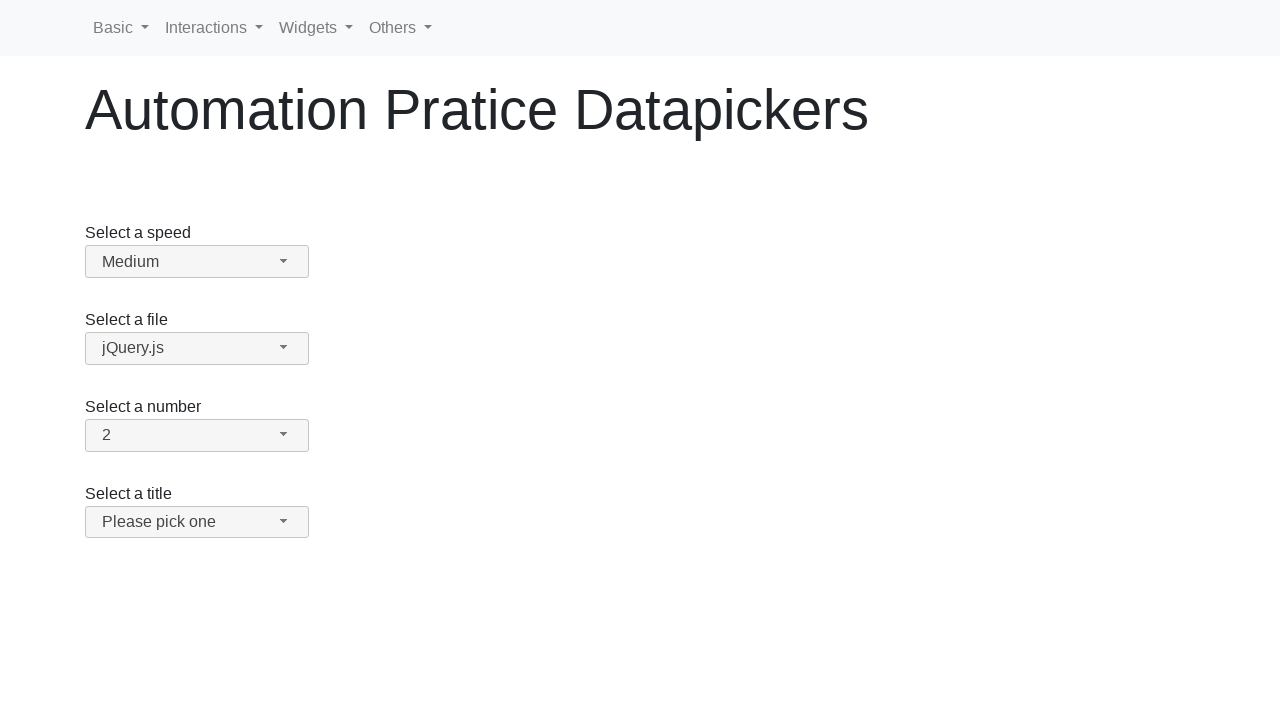

Clicked files dropdown button at (197, 348) on #files-button
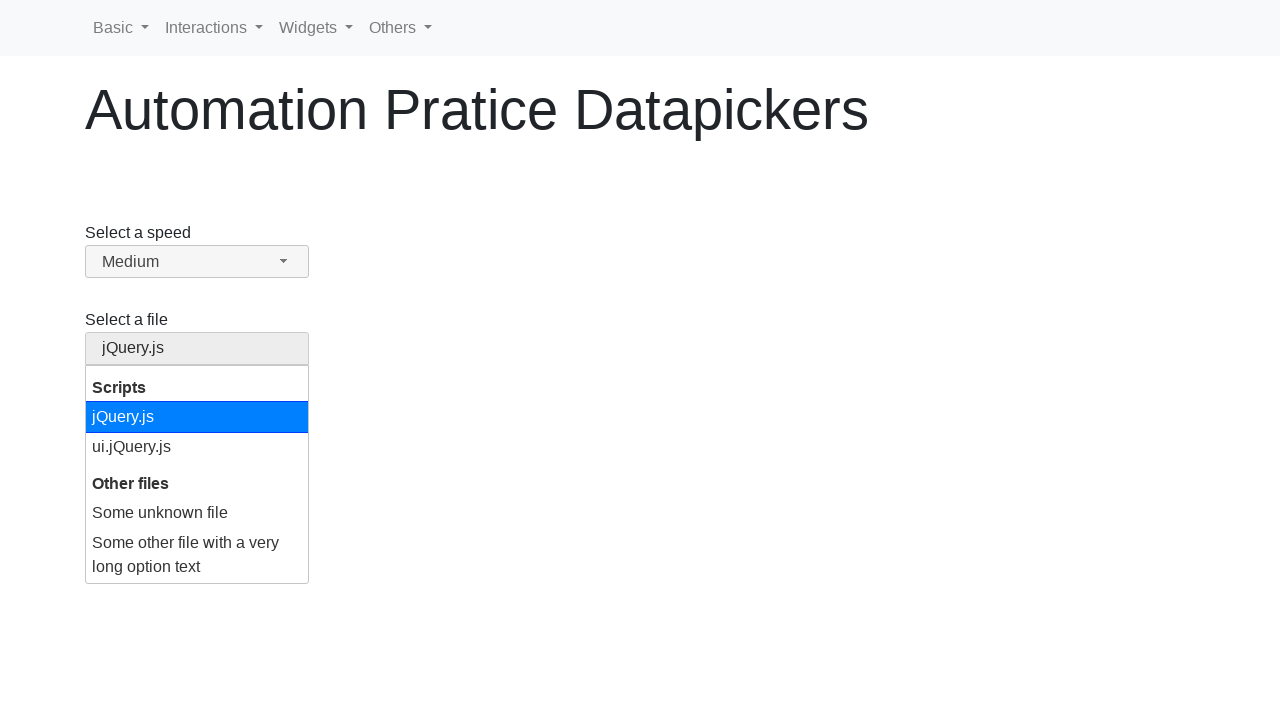

Selected file option from dropdown menu at (197, 447) on #ui-id-2
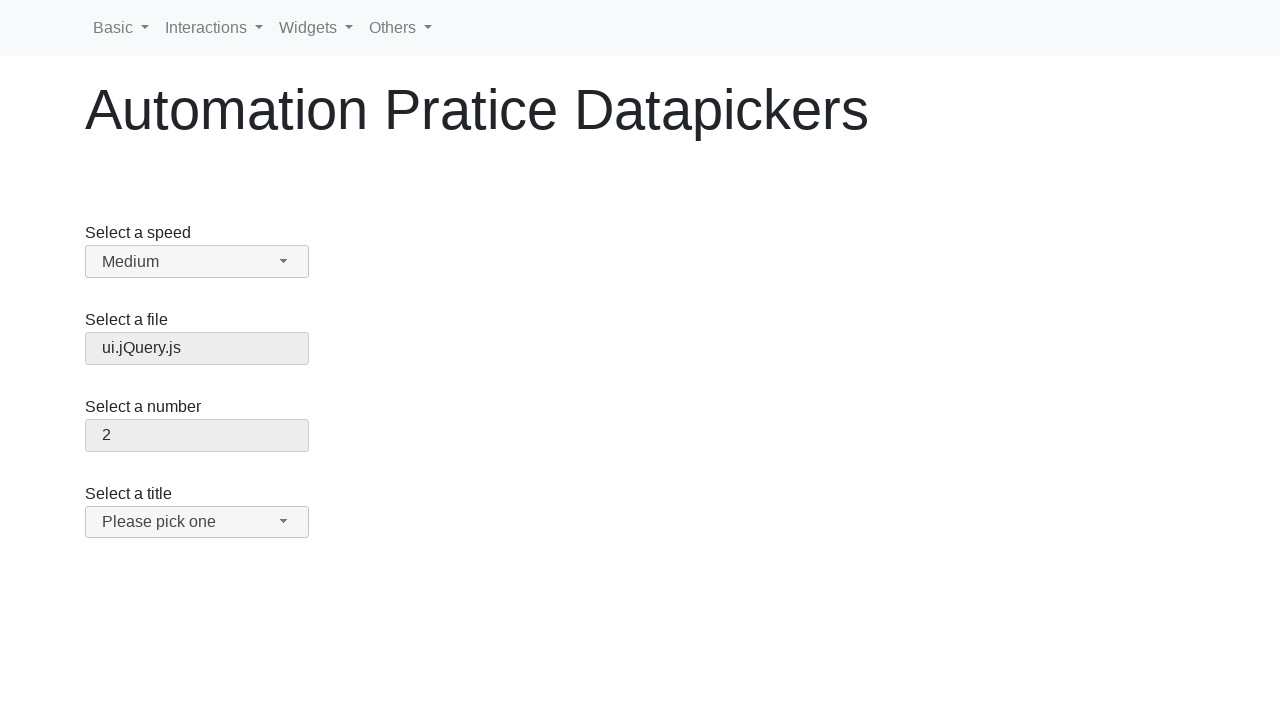

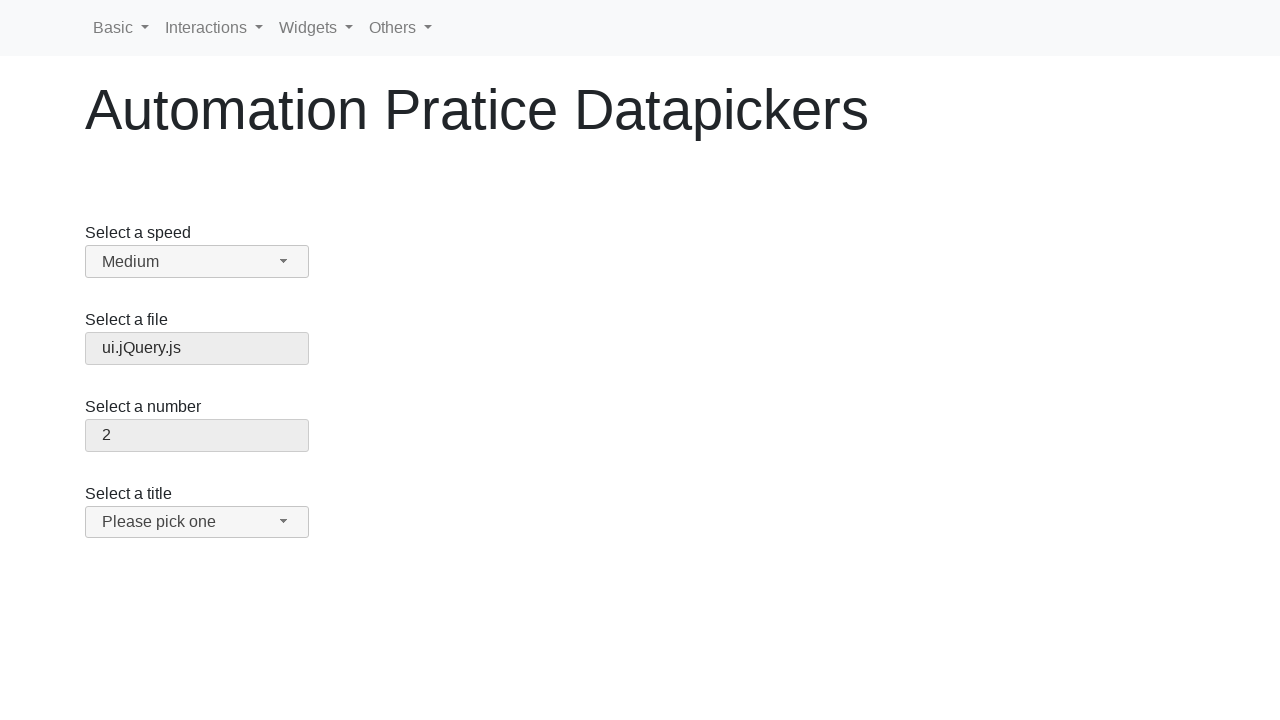